Tests click and hold functionality on multiple list items

Starting URL: https://atidcollege.co.il/Xamples/ex_actions.html

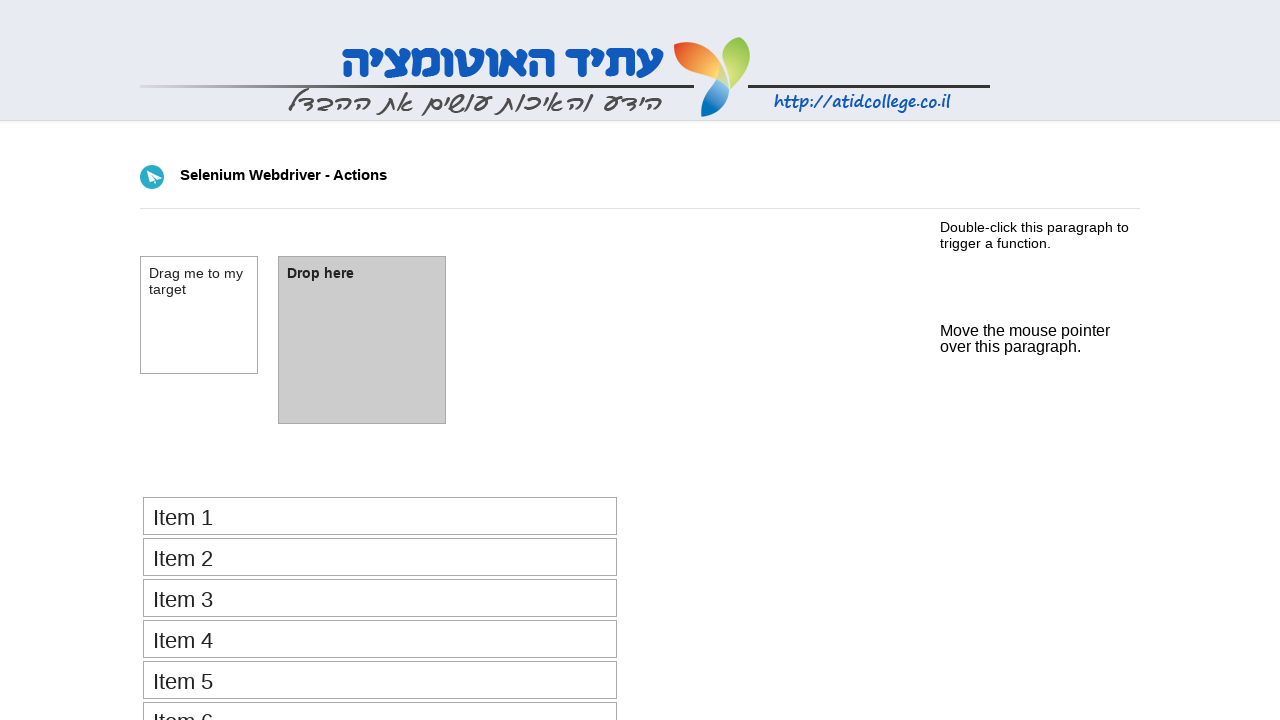

Retrieved all list items from the page
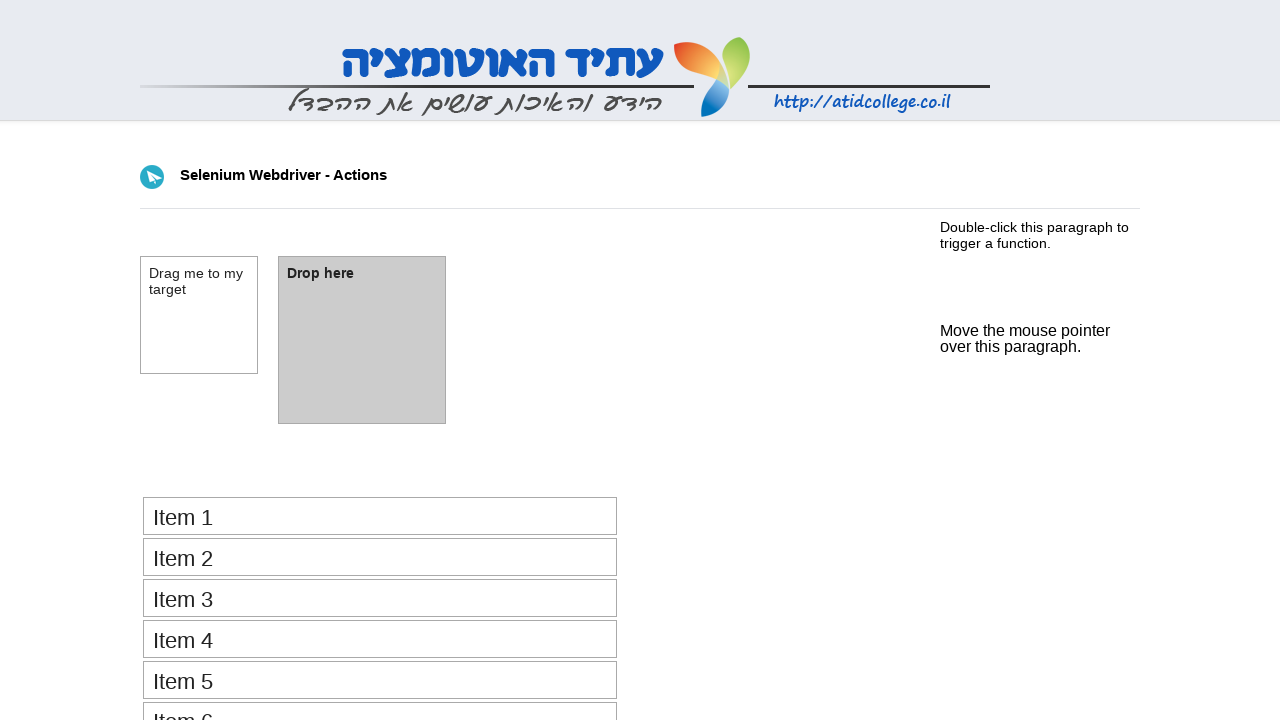

Clicked second list item with Shift modifier (click and hold) at (380, 557) on li >> nth=1
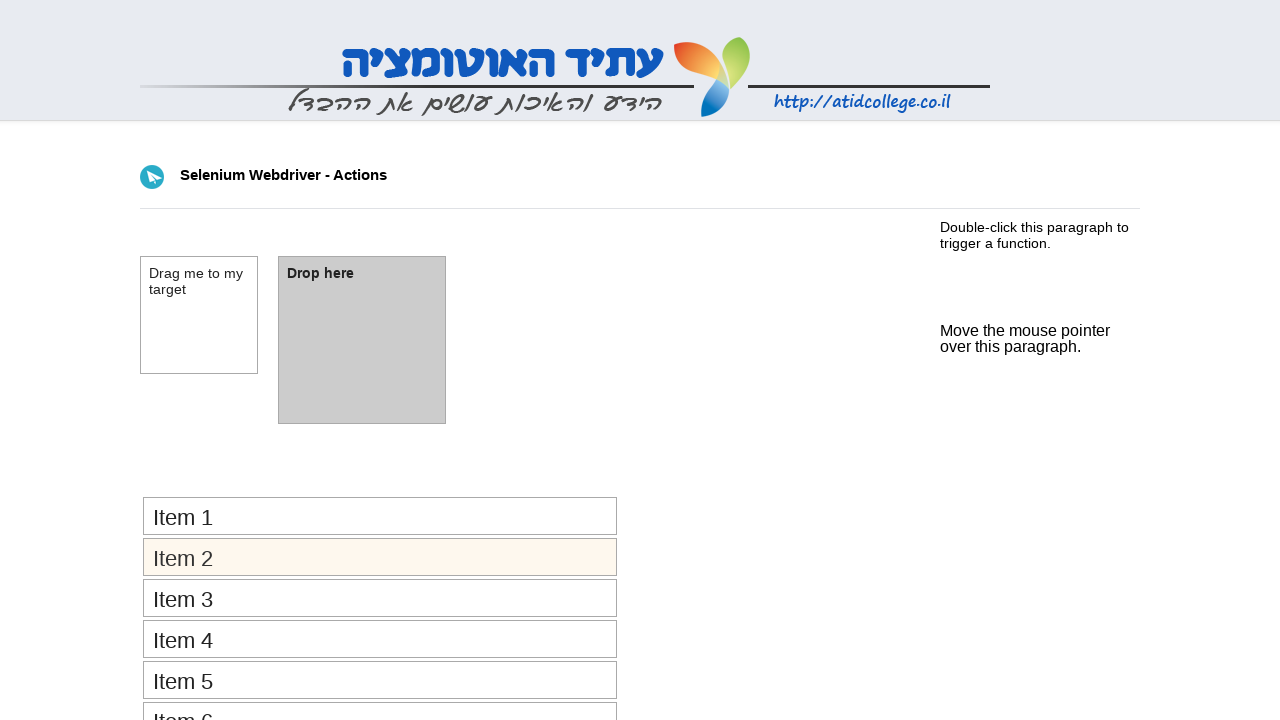

Clicked third list item at (380, 598) on li >> nth=2
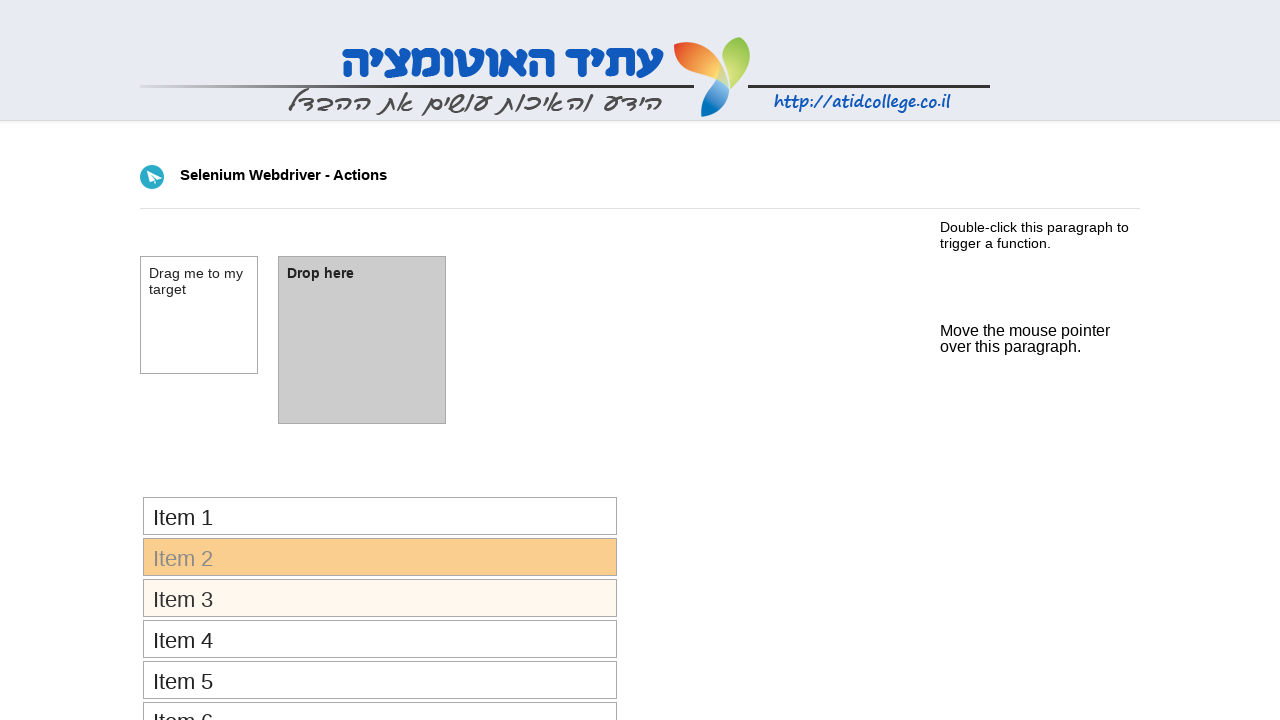

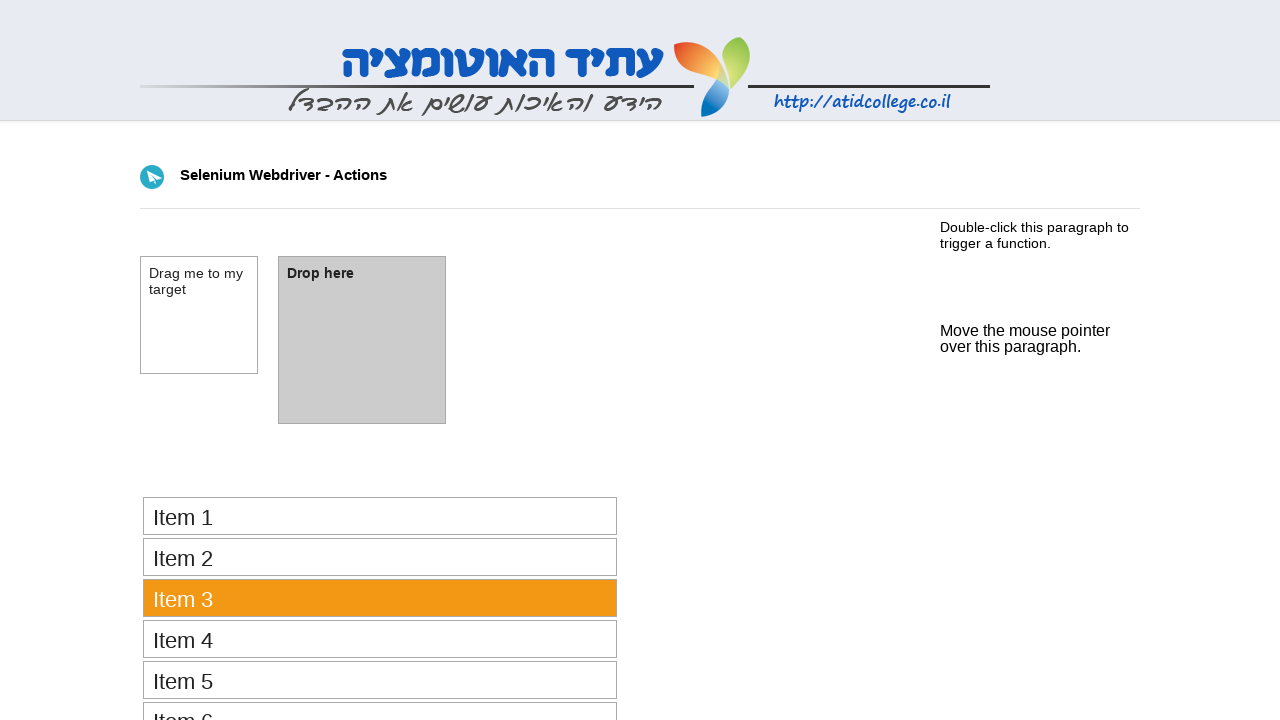